Tests that an item is removed when edited to an empty string

Starting URL: https://demo.playwright.dev/todomvc

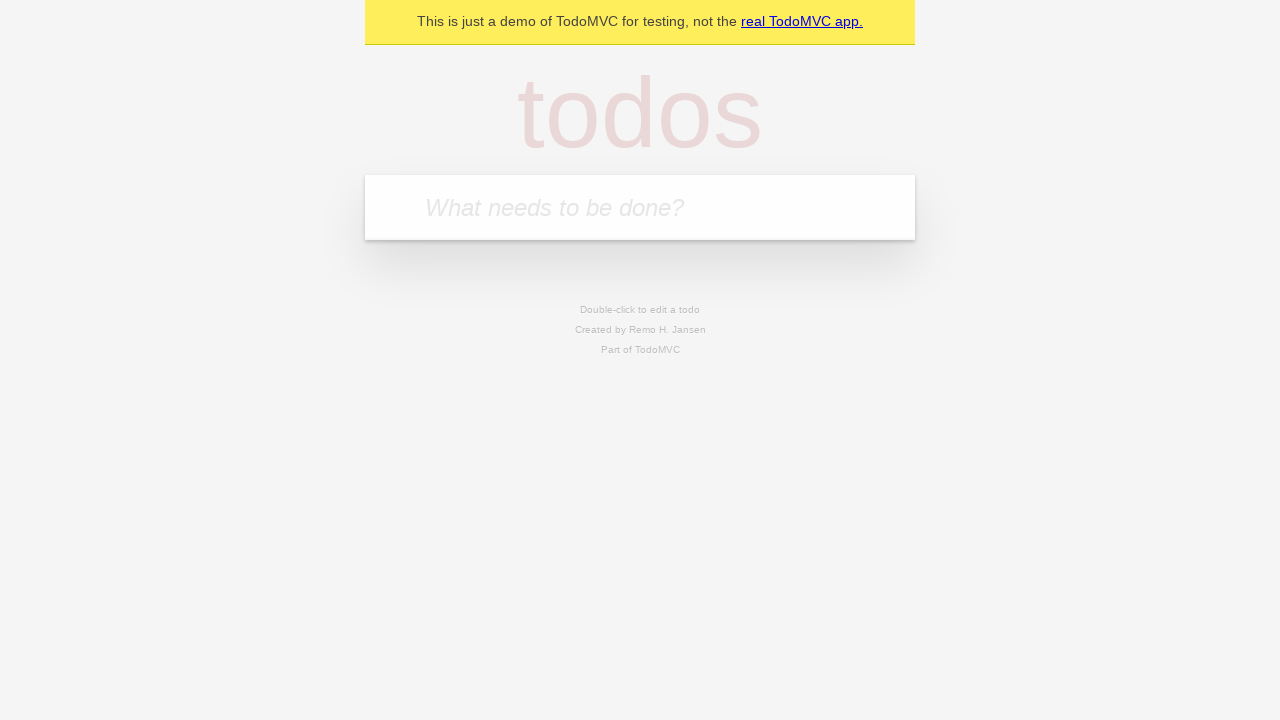

Filled todo input with 'buy some cheese' on internal:attr=[placeholder="What needs to be done?"i]
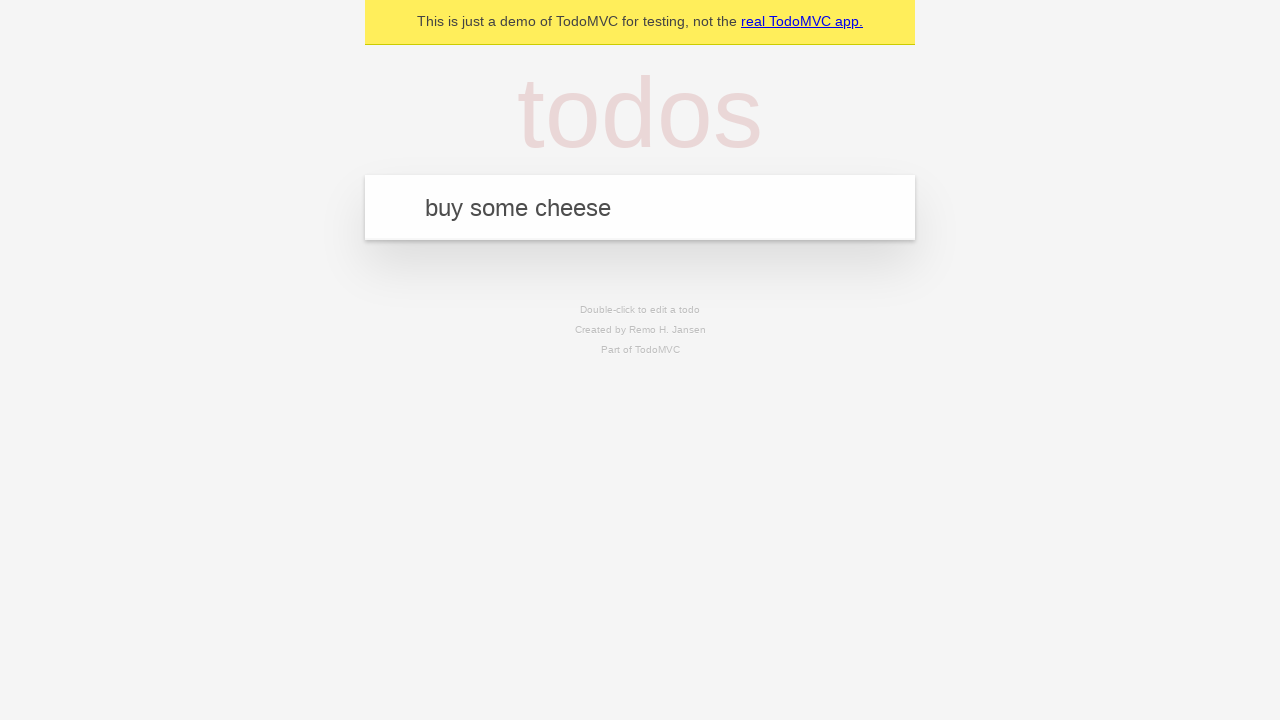

Pressed Enter to create todo 'buy some cheese' on internal:attr=[placeholder="What needs to be done?"i]
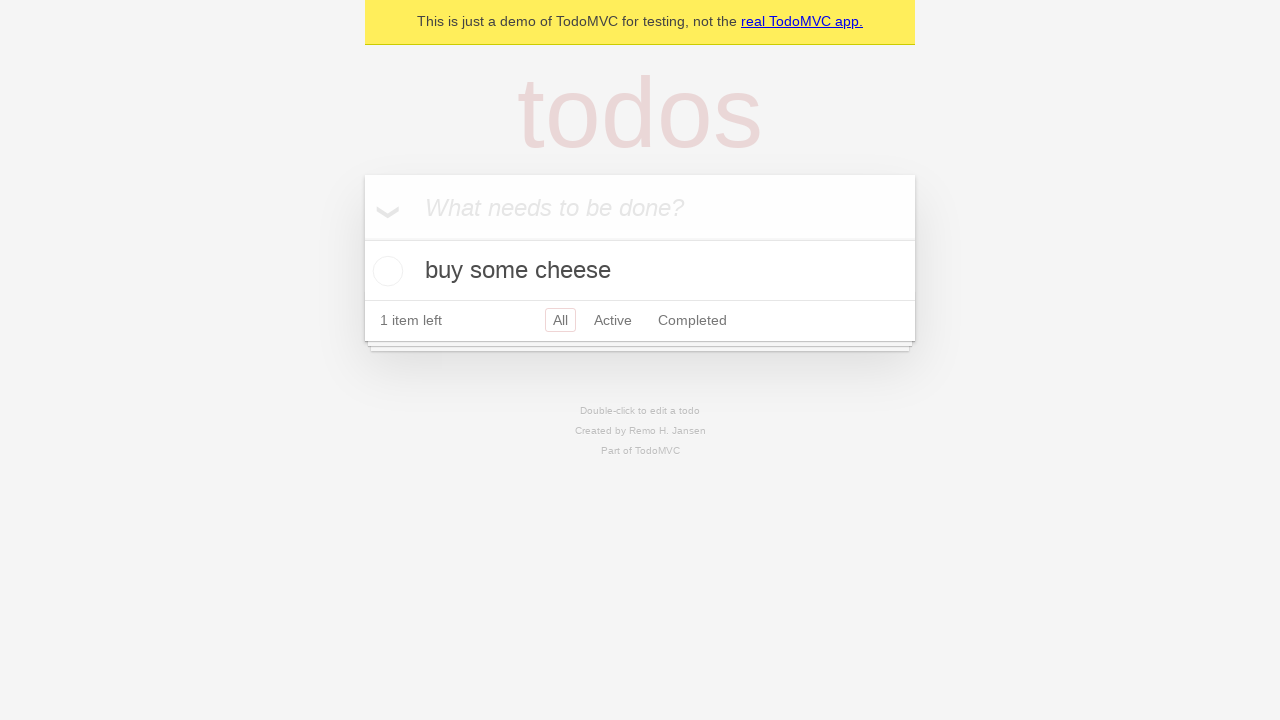

Filled todo input with 'feed the cat' on internal:attr=[placeholder="What needs to be done?"i]
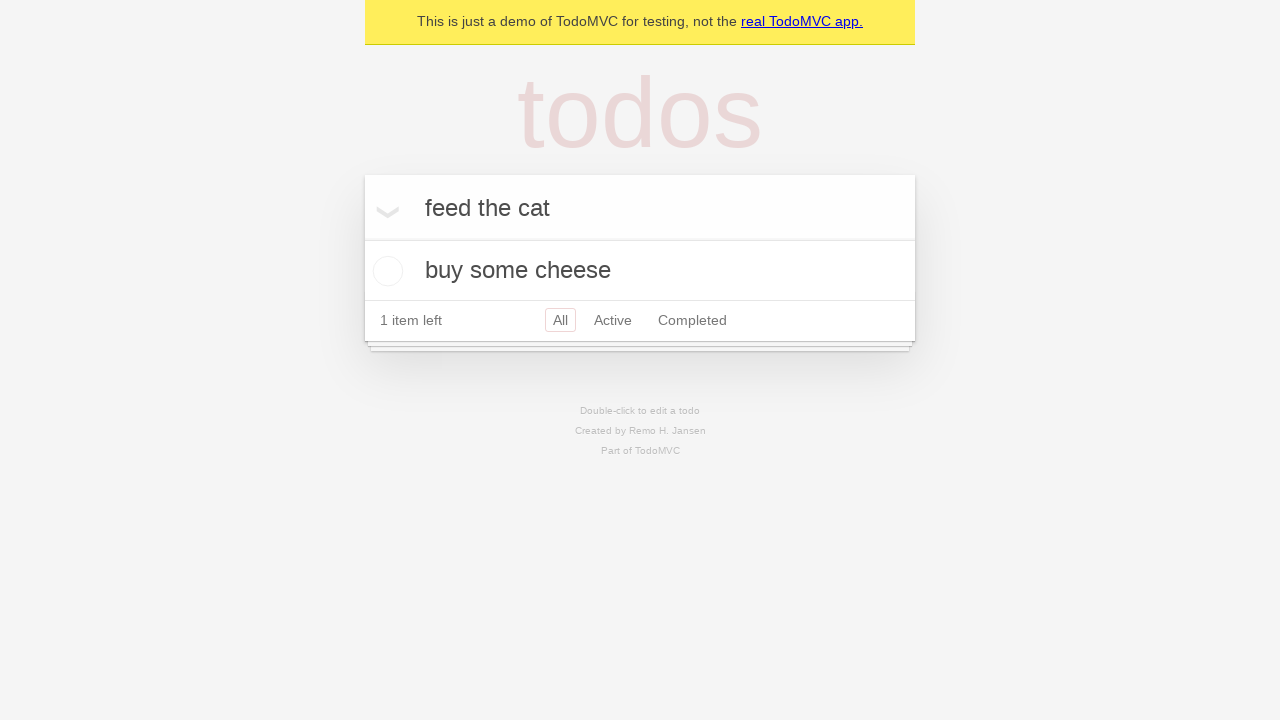

Pressed Enter to create todo 'feed the cat' on internal:attr=[placeholder="What needs to be done?"i]
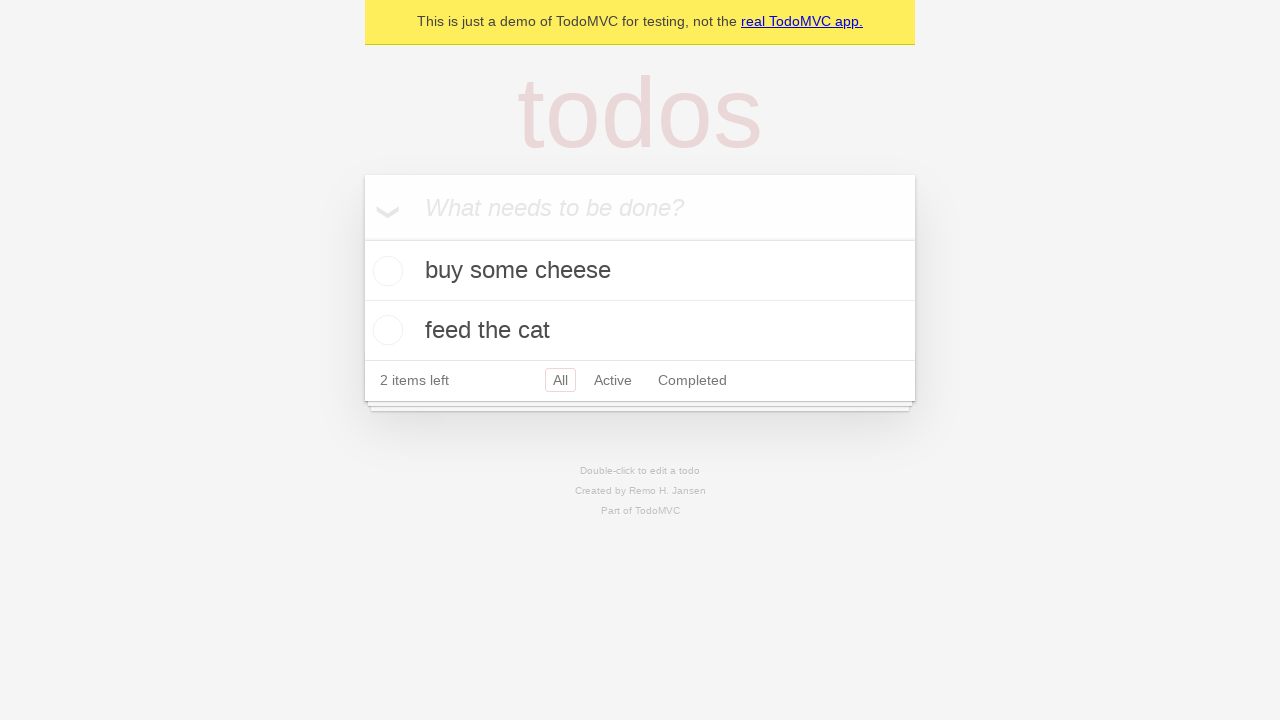

Filled todo input with 'book a doctors appointment' on internal:attr=[placeholder="What needs to be done?"i]
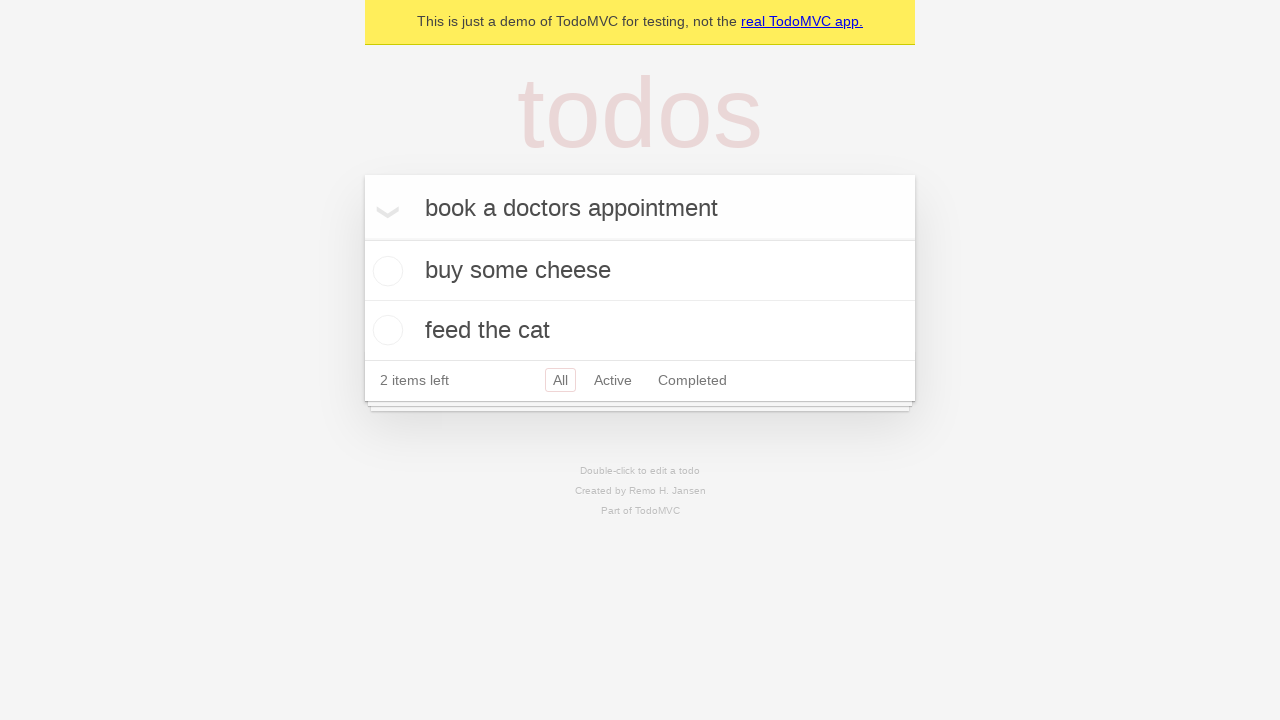

Pressed Enter to create todo 'book a doctors appointment' on internal:attr=[placeholder="What needs to be done?"i]
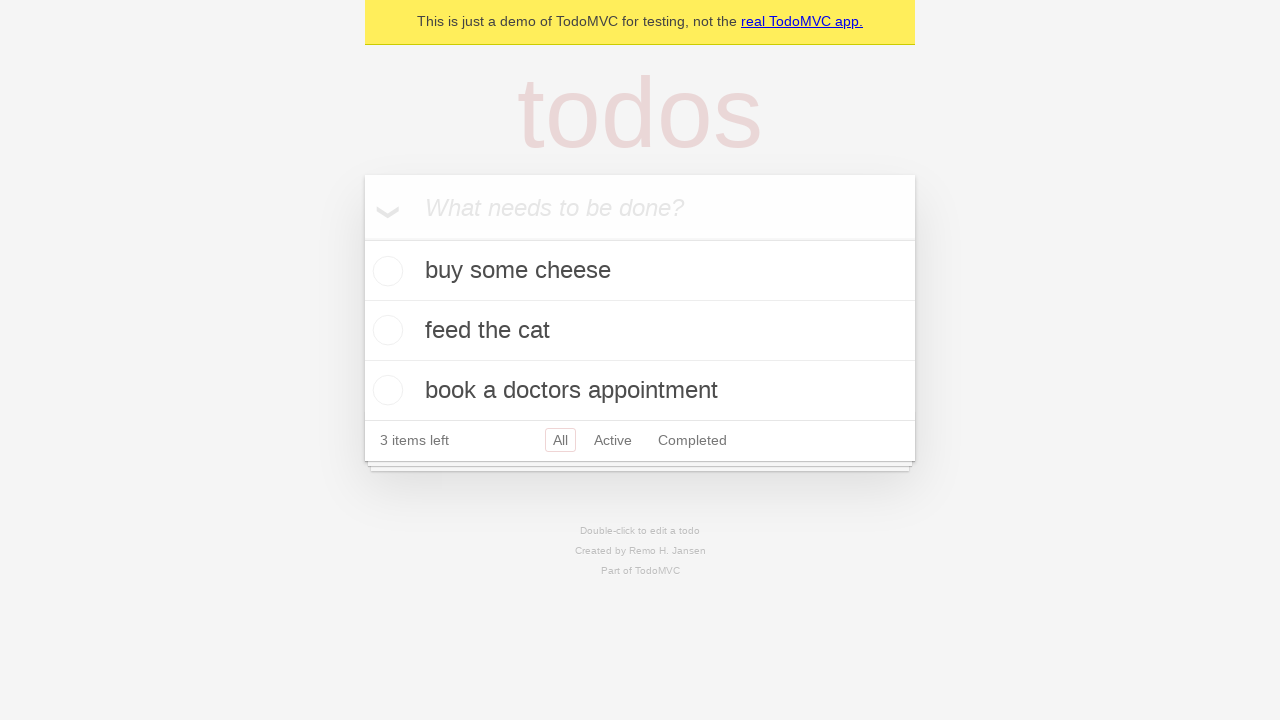

Waited for all 3 todos to load
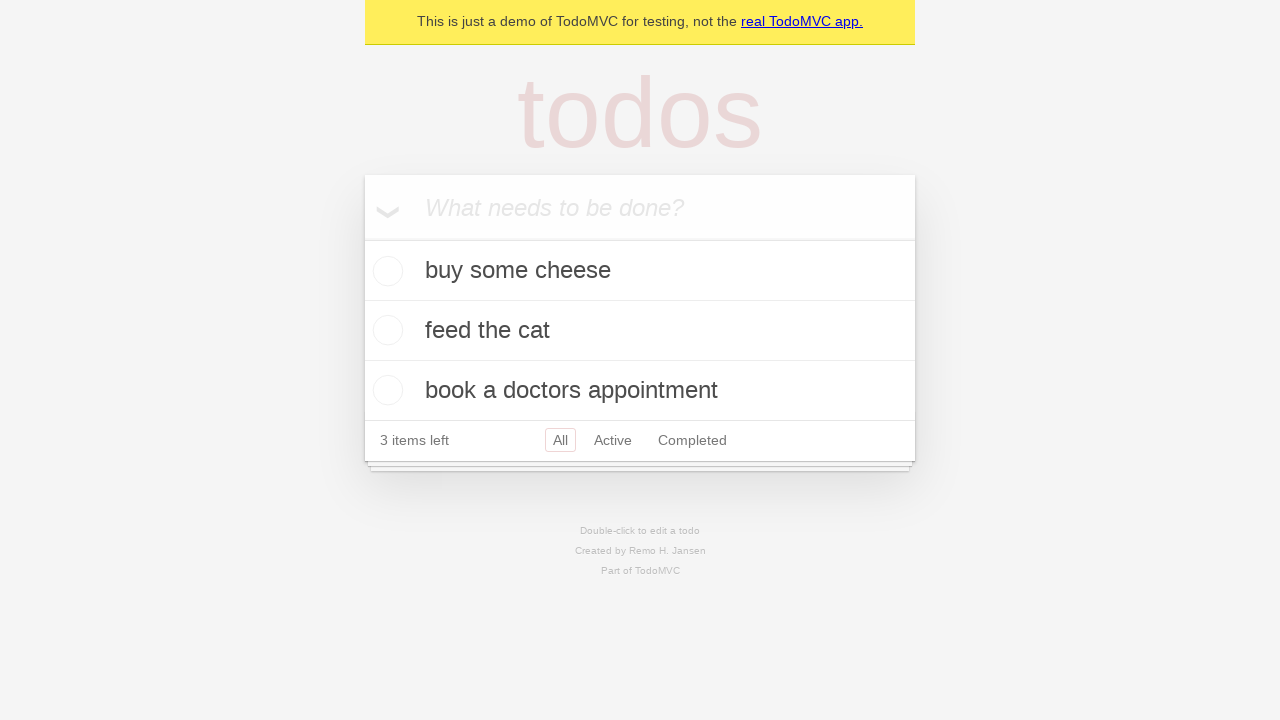

Double-clicked the second todo item to edit it at (640, 331) on internal:testid=[data-testid="todo-item"s] >> nth=1
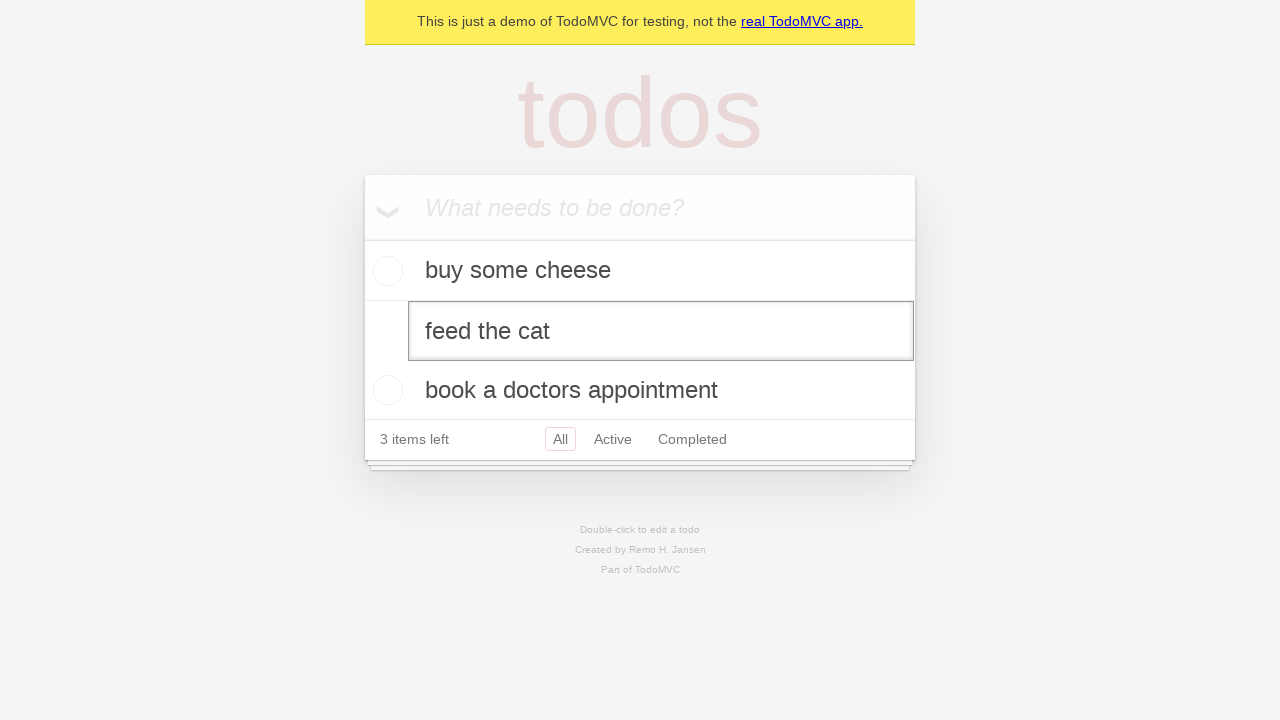

Cleared the todo text to empty string on internal:testid=[data-testid="todo-item"s] >> nth=1 >> internal:role=textbox[nam
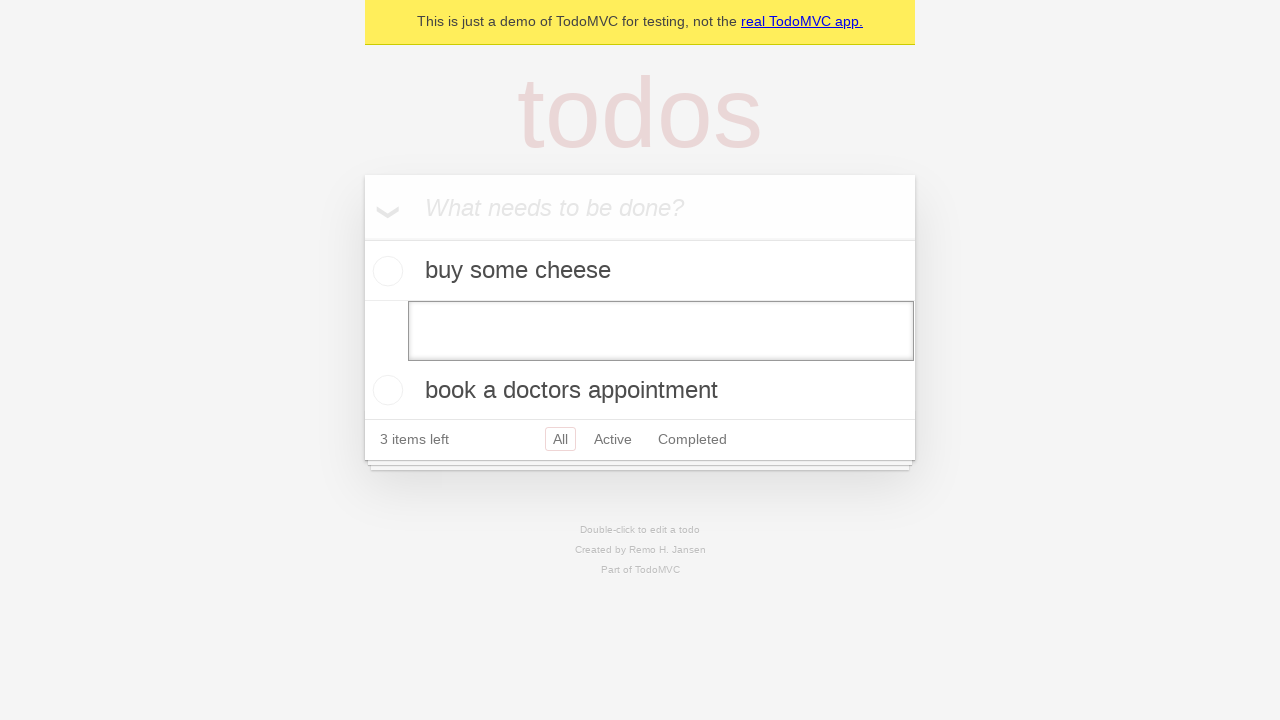

Pressed Enter to confirm empty edit on internal:testid=[data-testid="todo-item"s] >> nth=1 >> internal:role=textbox[nam
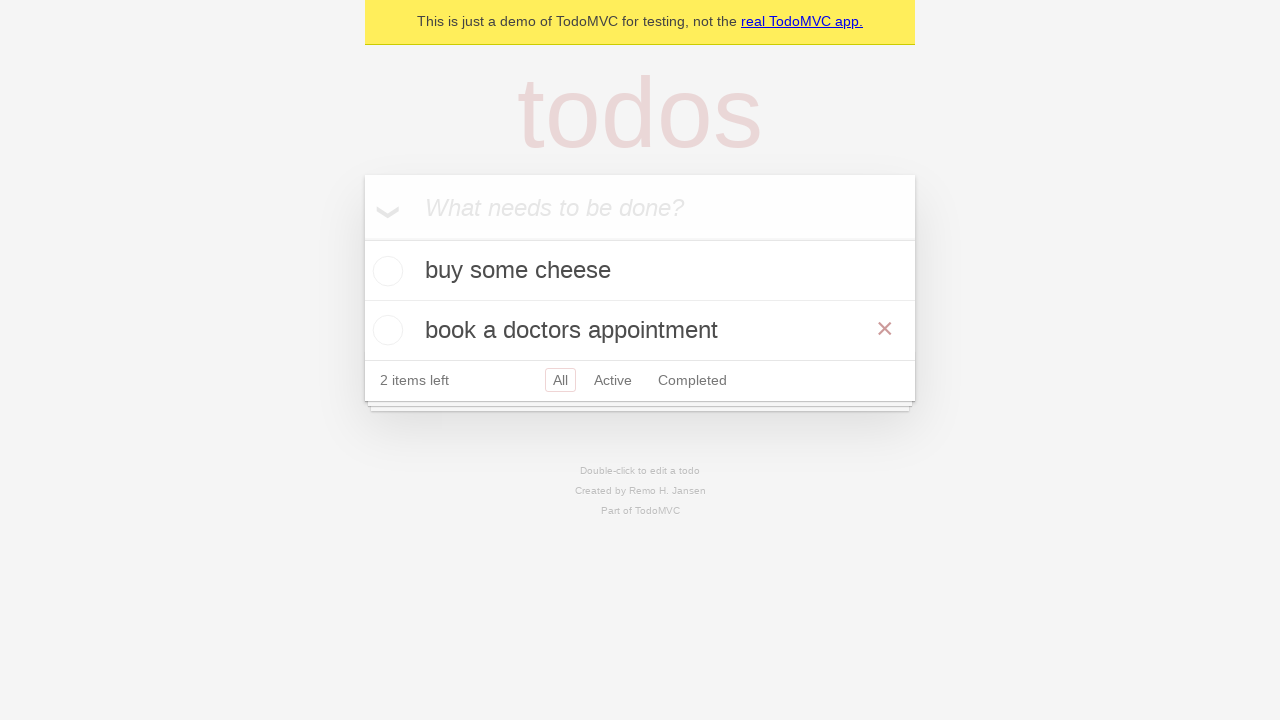

Confirmed that todo item was removed (2 items remaining)
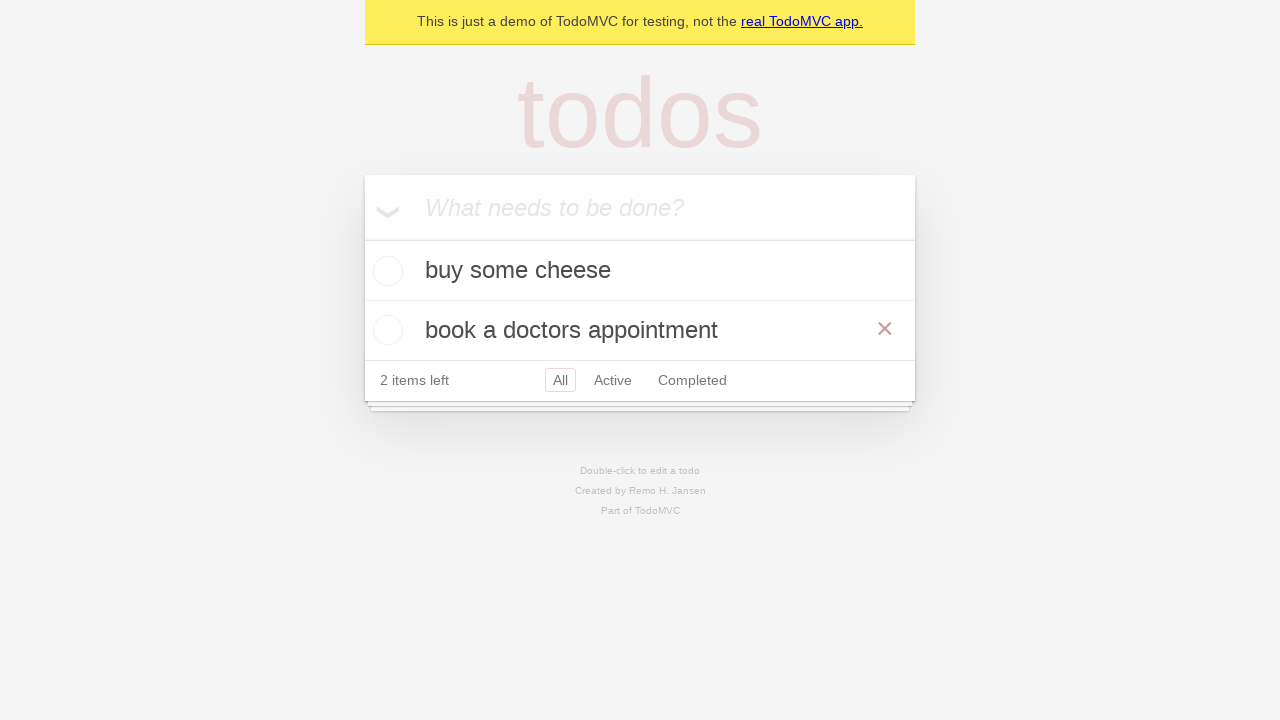

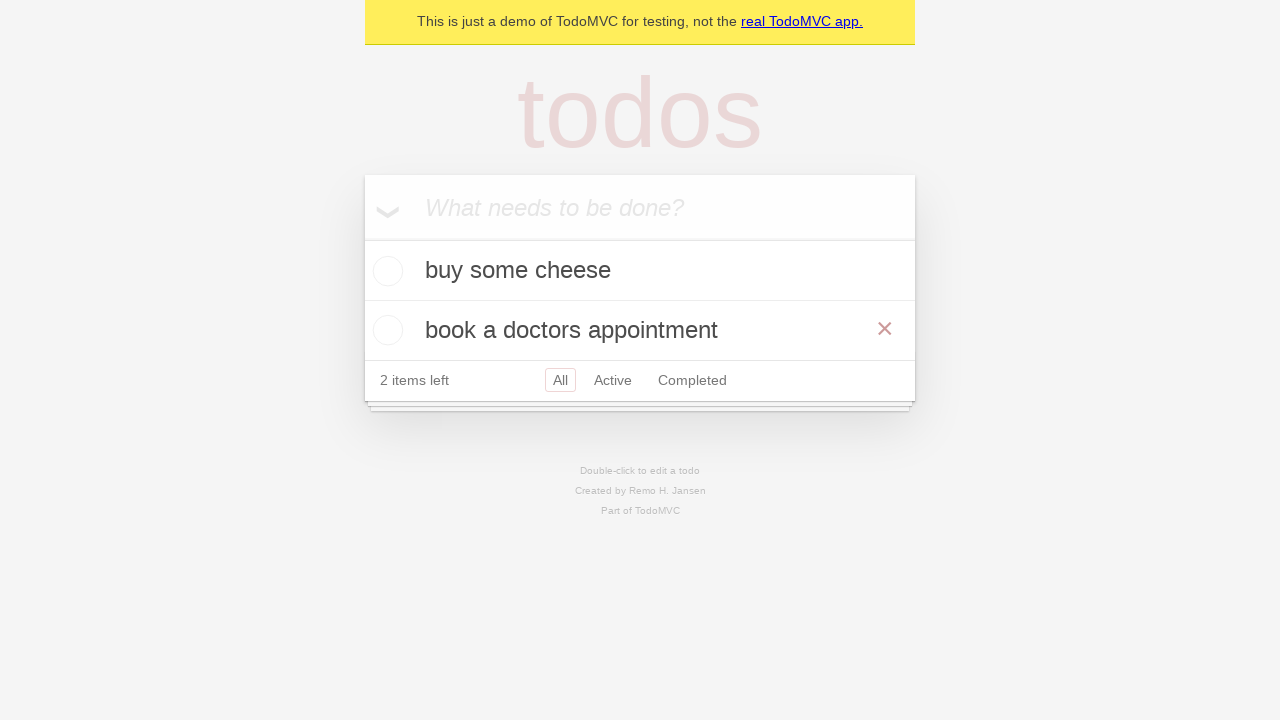